Tests form filling functionality by entering text, selecting radio buttons, checkboxes, dropdown options, and submitting the form.

Starting URL: https://www.techlistic.com/p/selenium-practice-form.html

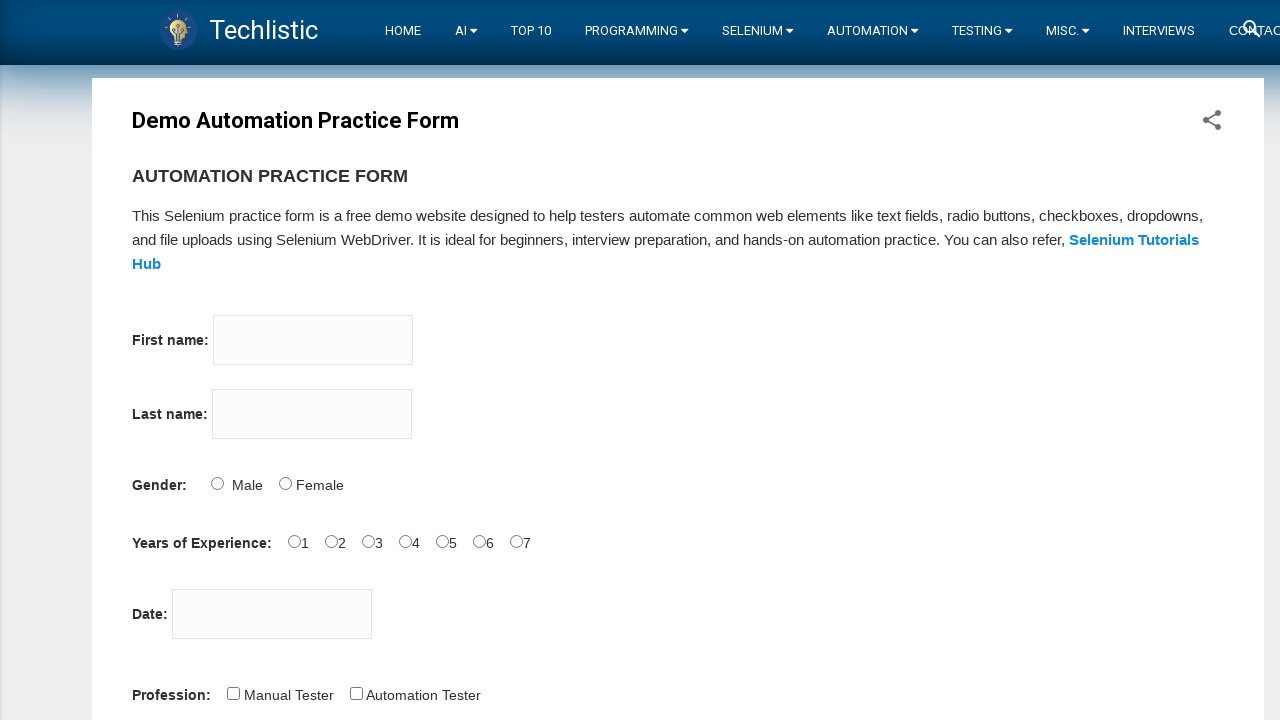

Filled firstname field with 'Puppeteer' on input[name='firstname']
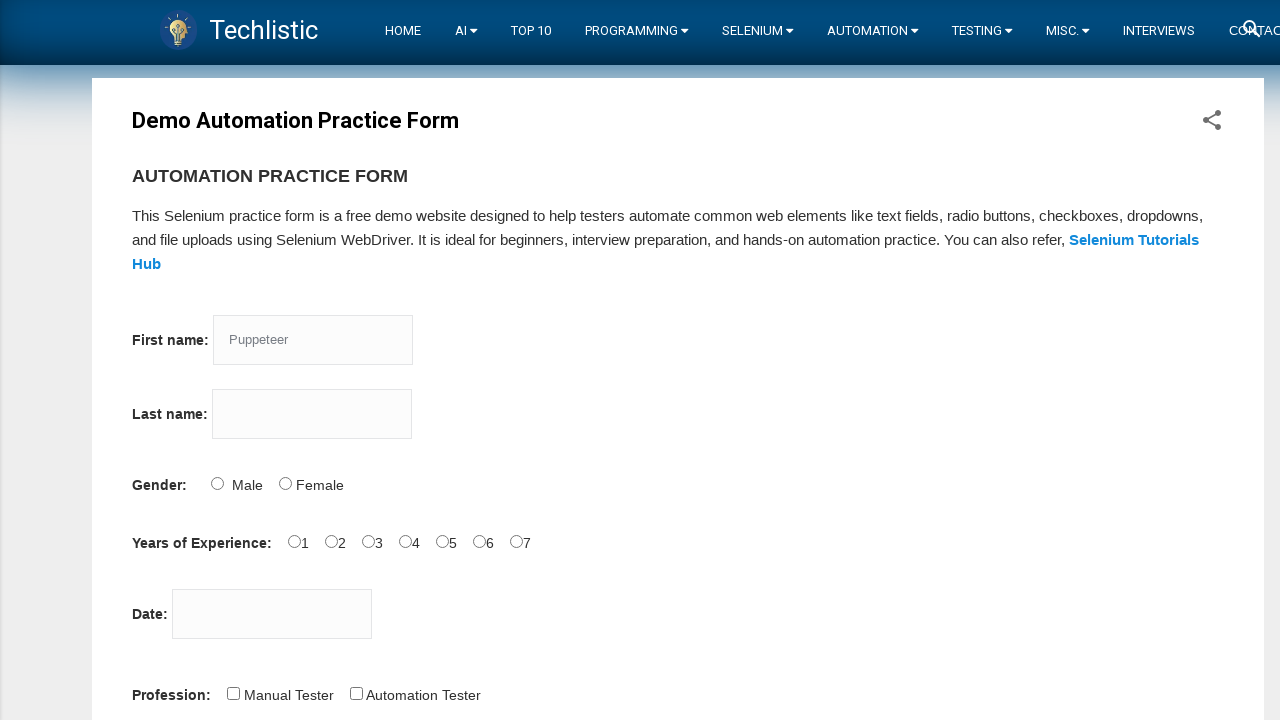

Selected experience radio button at (516, 541) on #exp-6
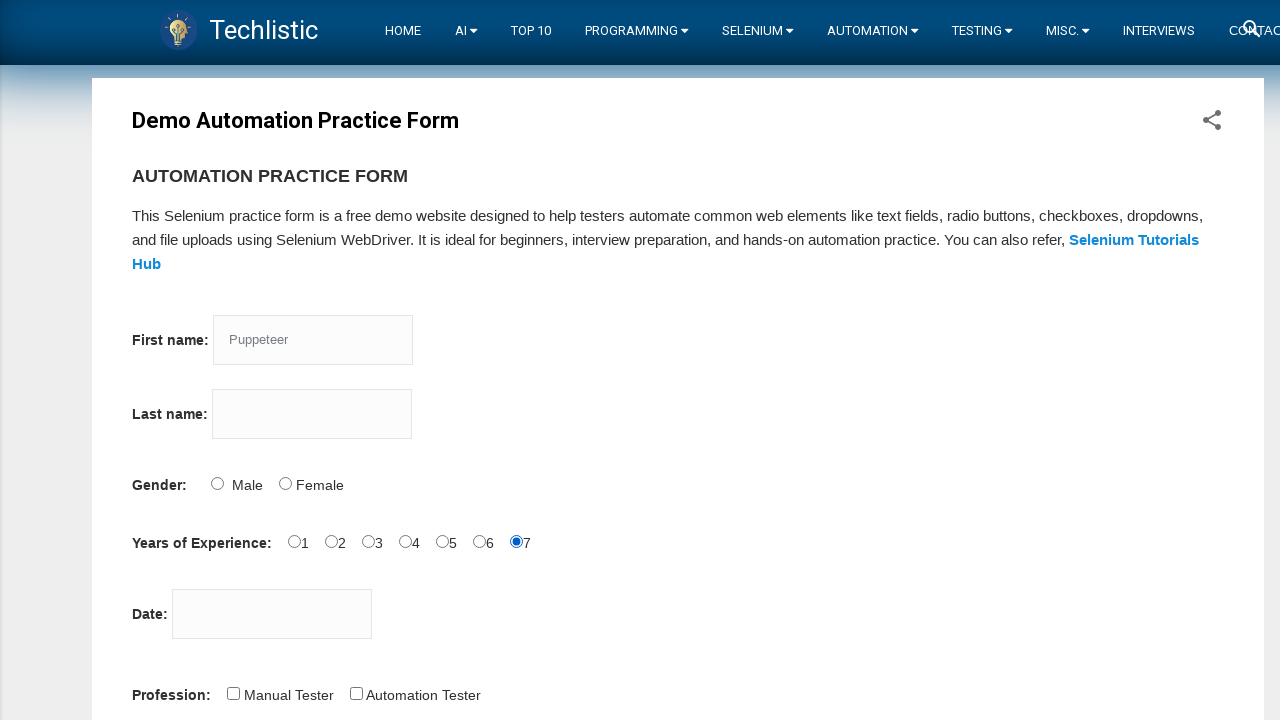

Checked profession checkbox at (356, 693) on #profession-1
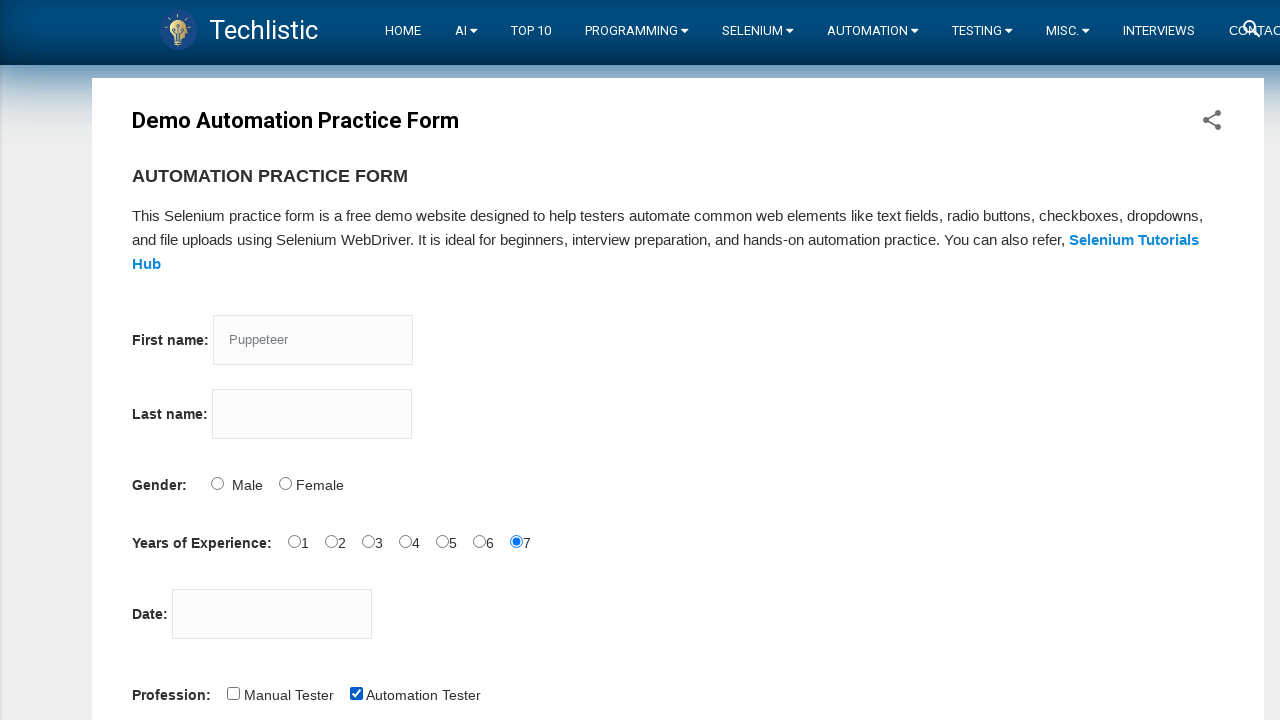

Selected 'Europe' from continents dropdown on #continents
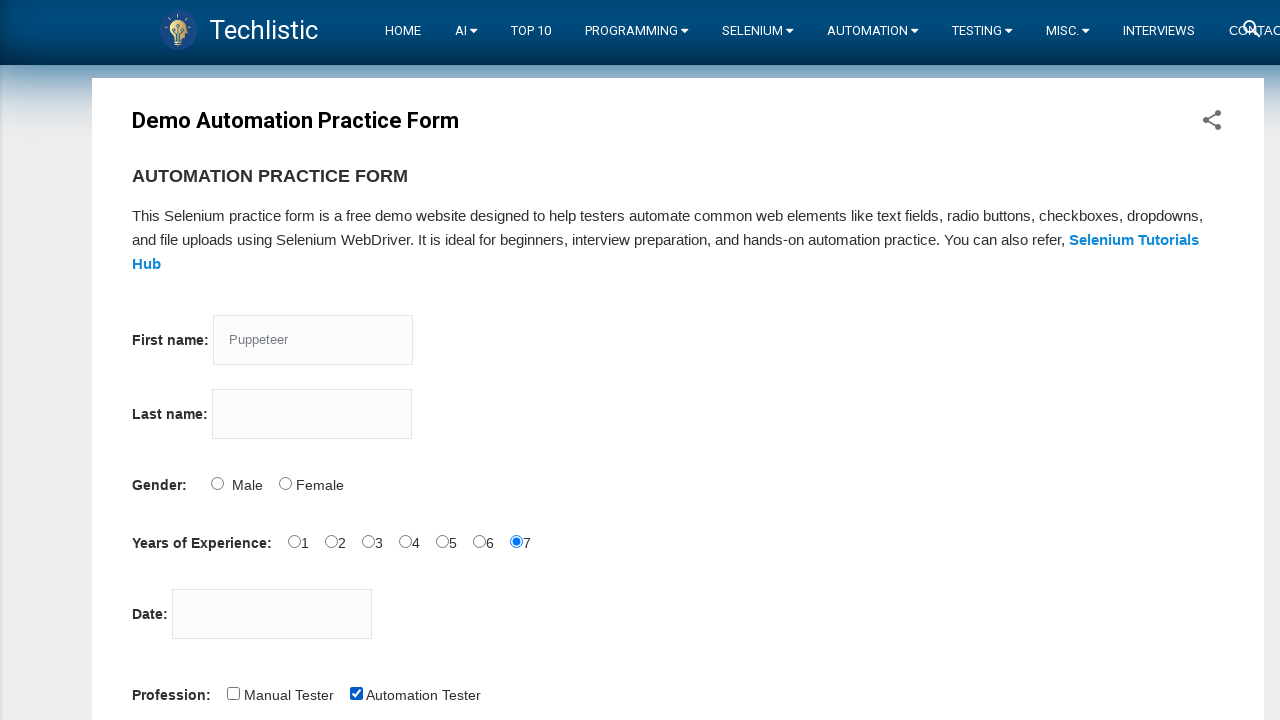

Clicked submit button to submit the form at (157, 360) on #submit
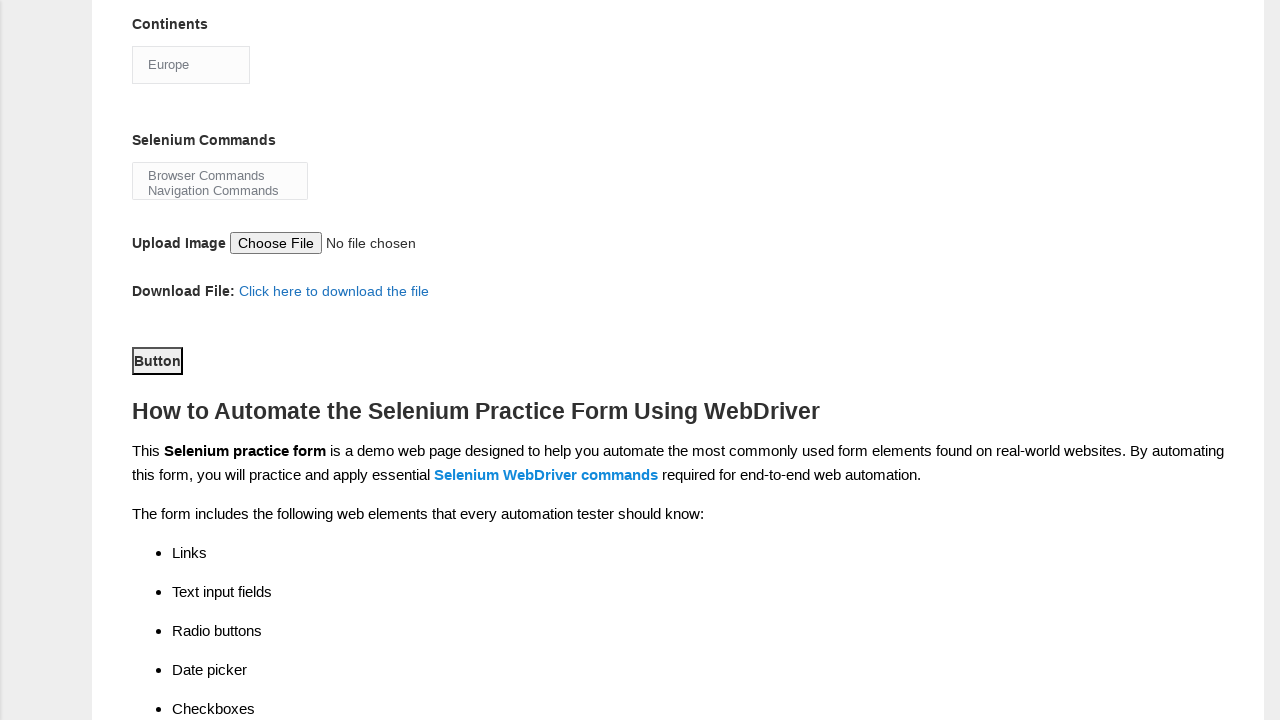

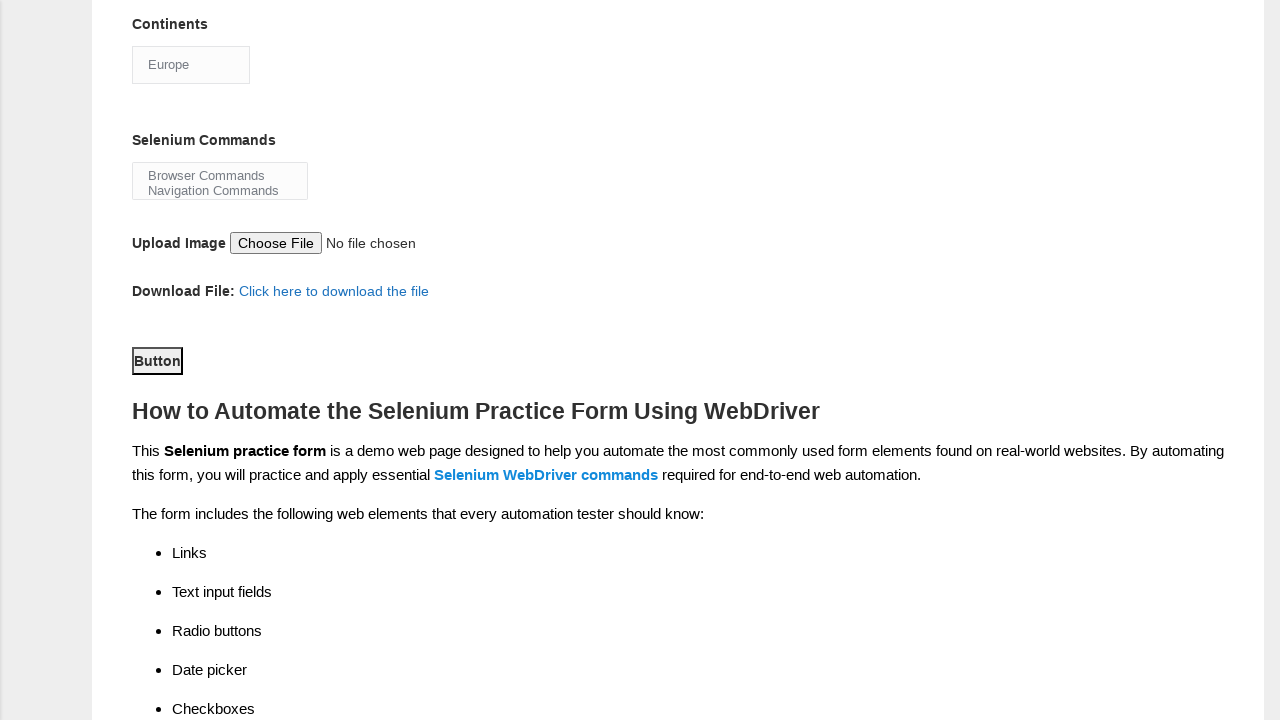